Tests window handling functionality by opening a new window through a link click, switching between parent and child windows, and extracting text from both windows

Starting URL: https://the-internet.herokuapp.com

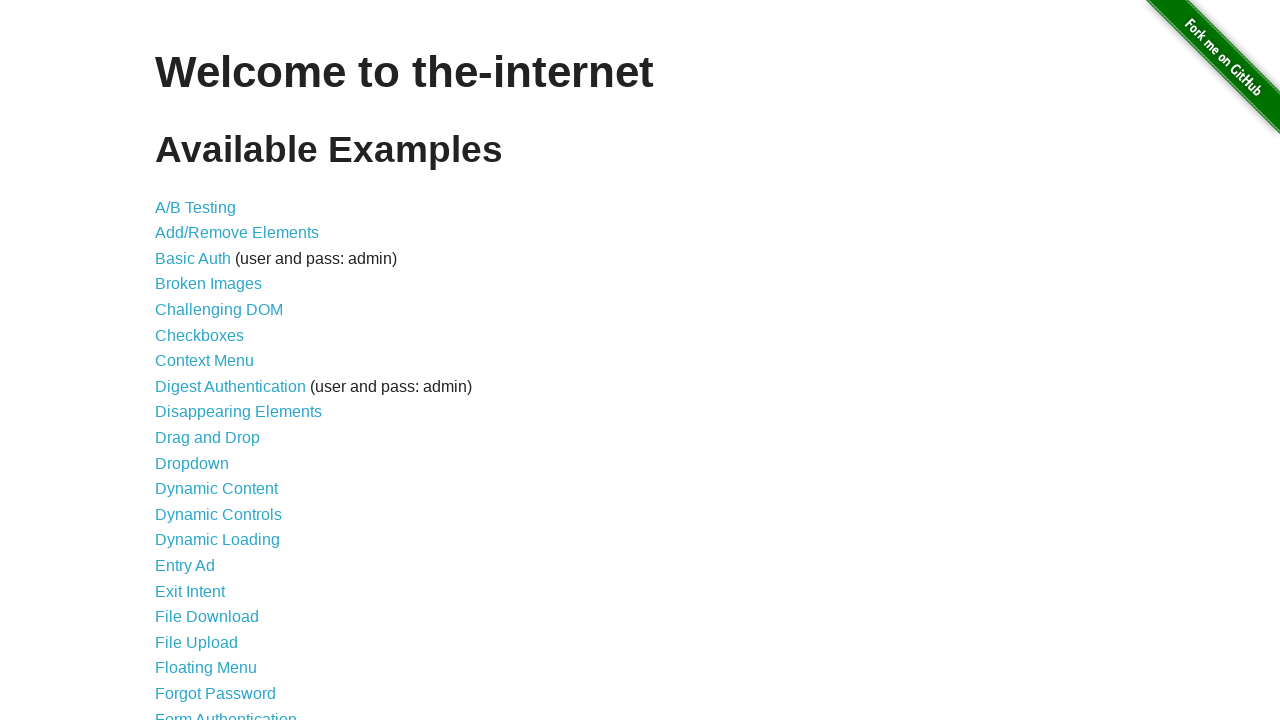

Clicked on Multiple Windows link at (218, 369) on text=Multiple Windows
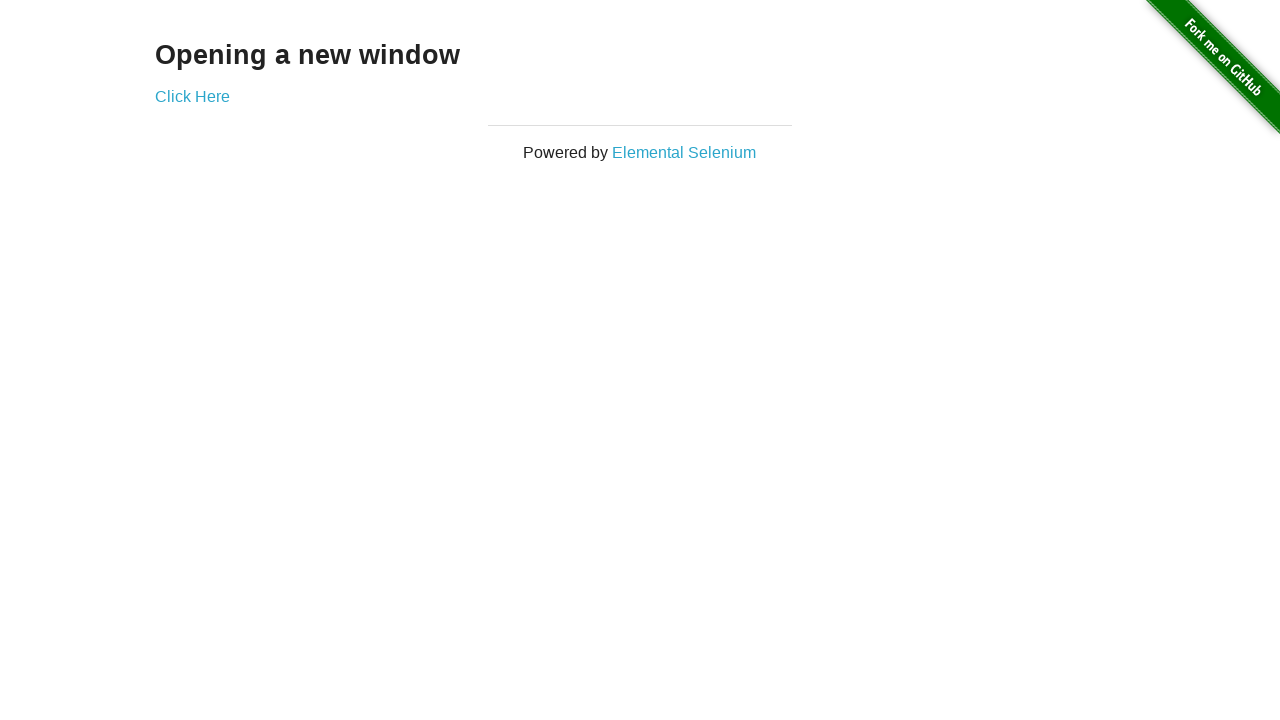

Clicked 'Click Here' link to open new window at (192, 96) on text=Click Here
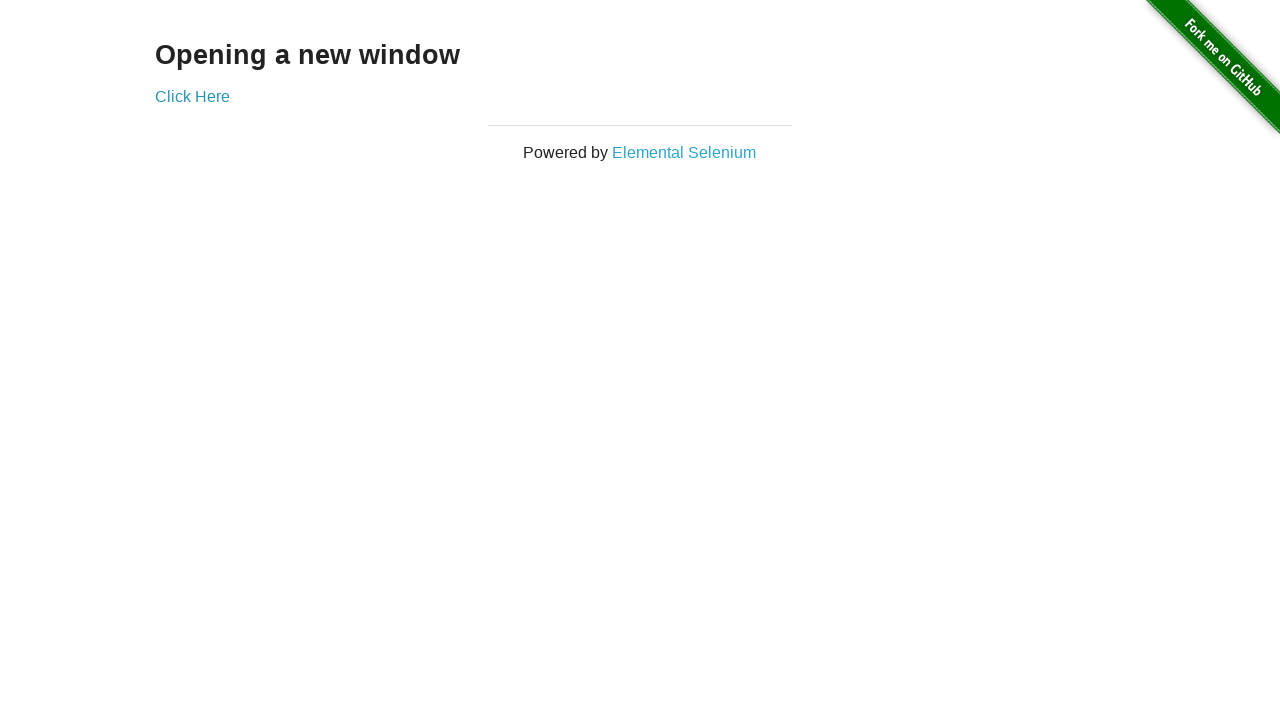

New window opened and captured
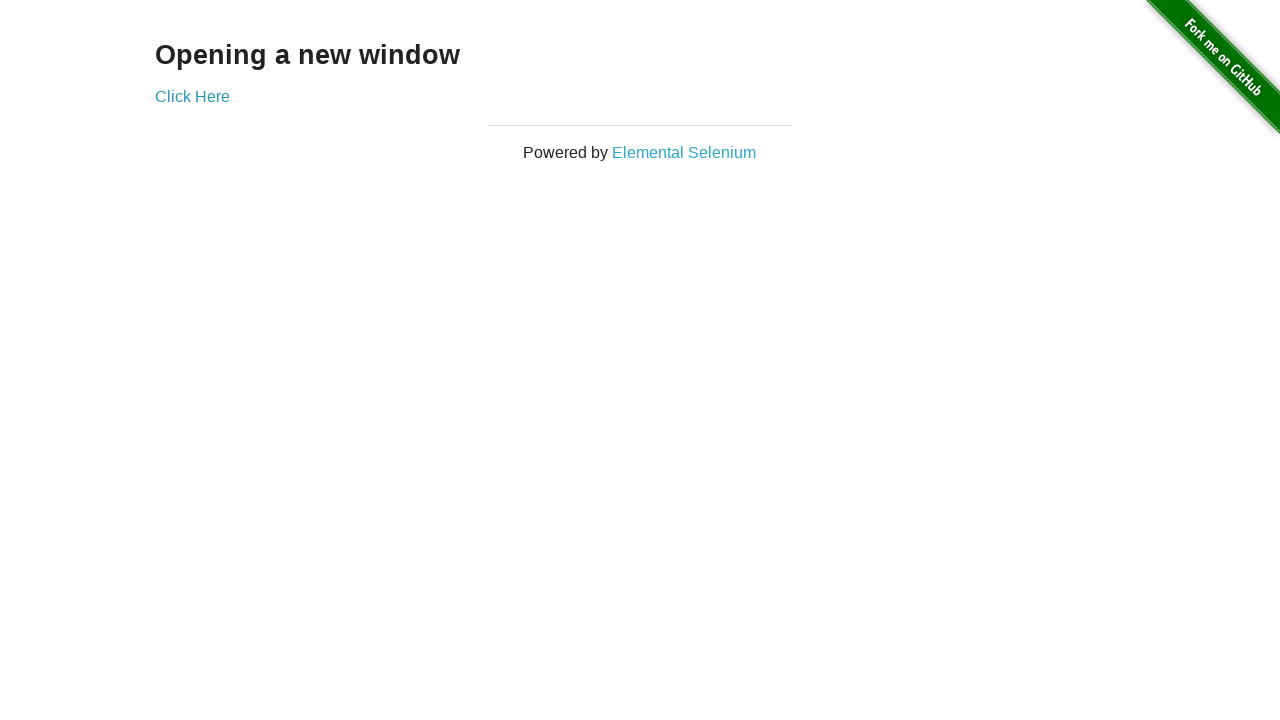

Extracted text from new window: New Window
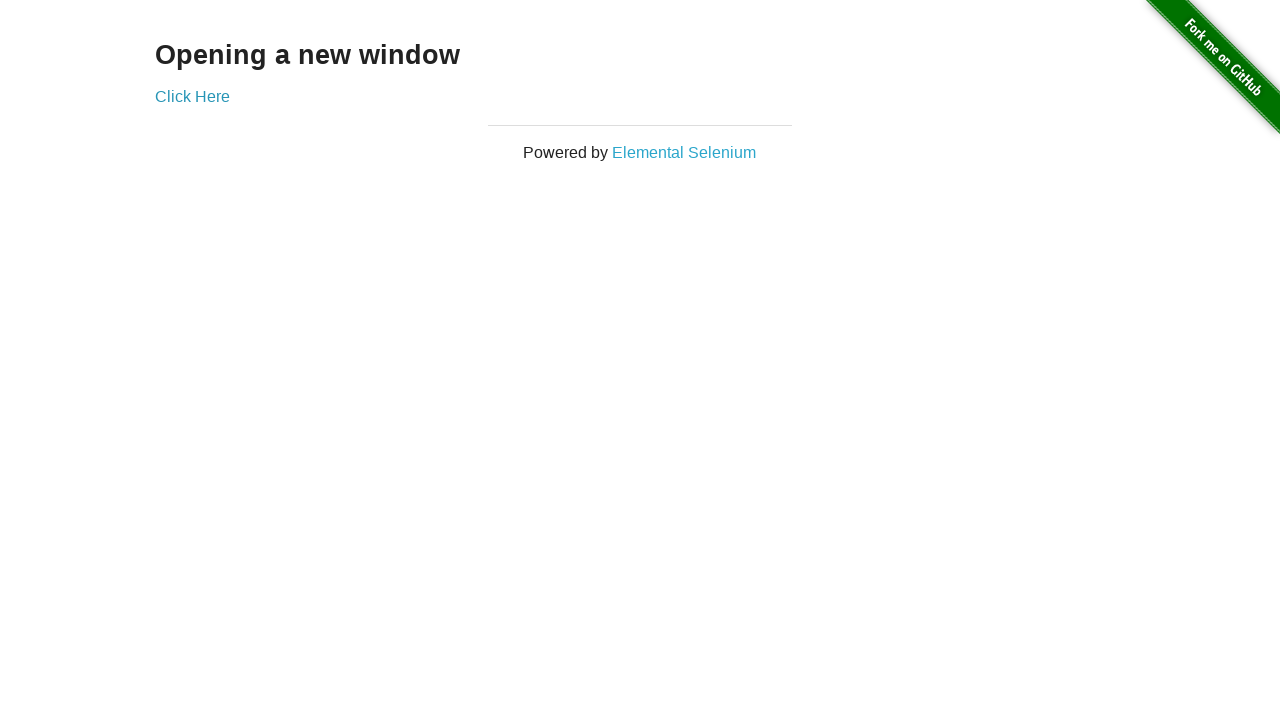

Extracted text from original window: Opening a new window
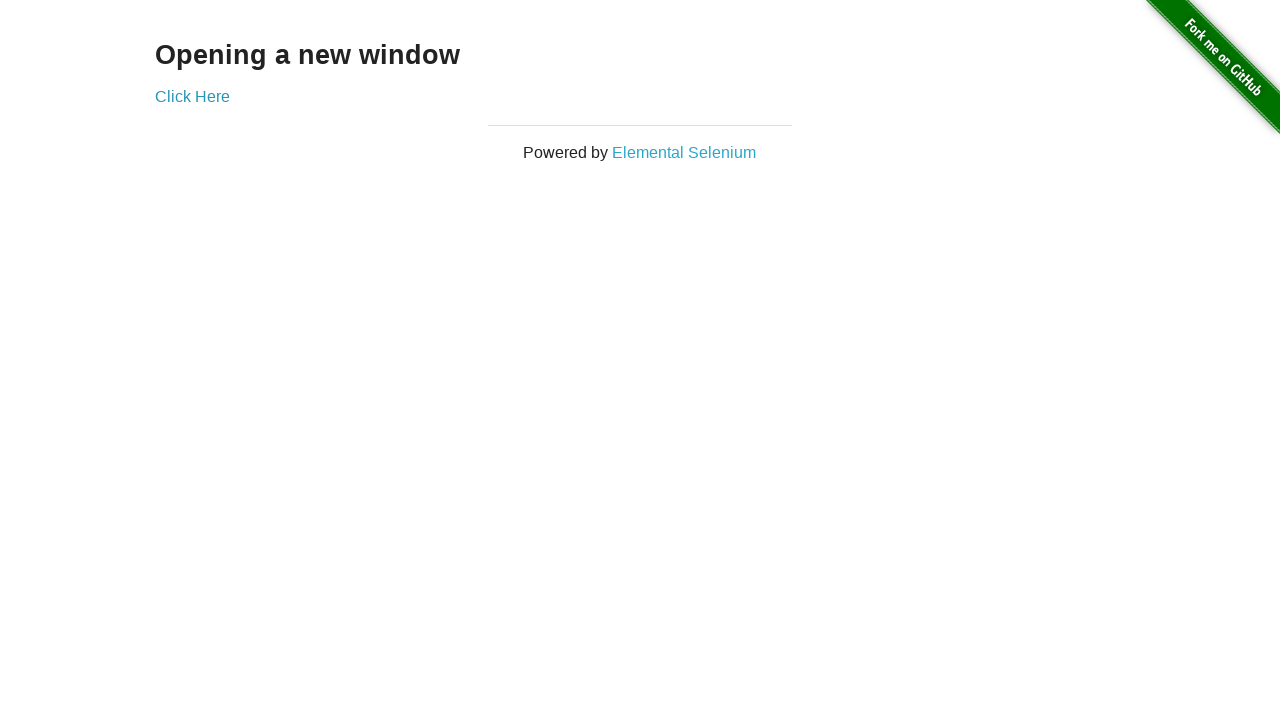

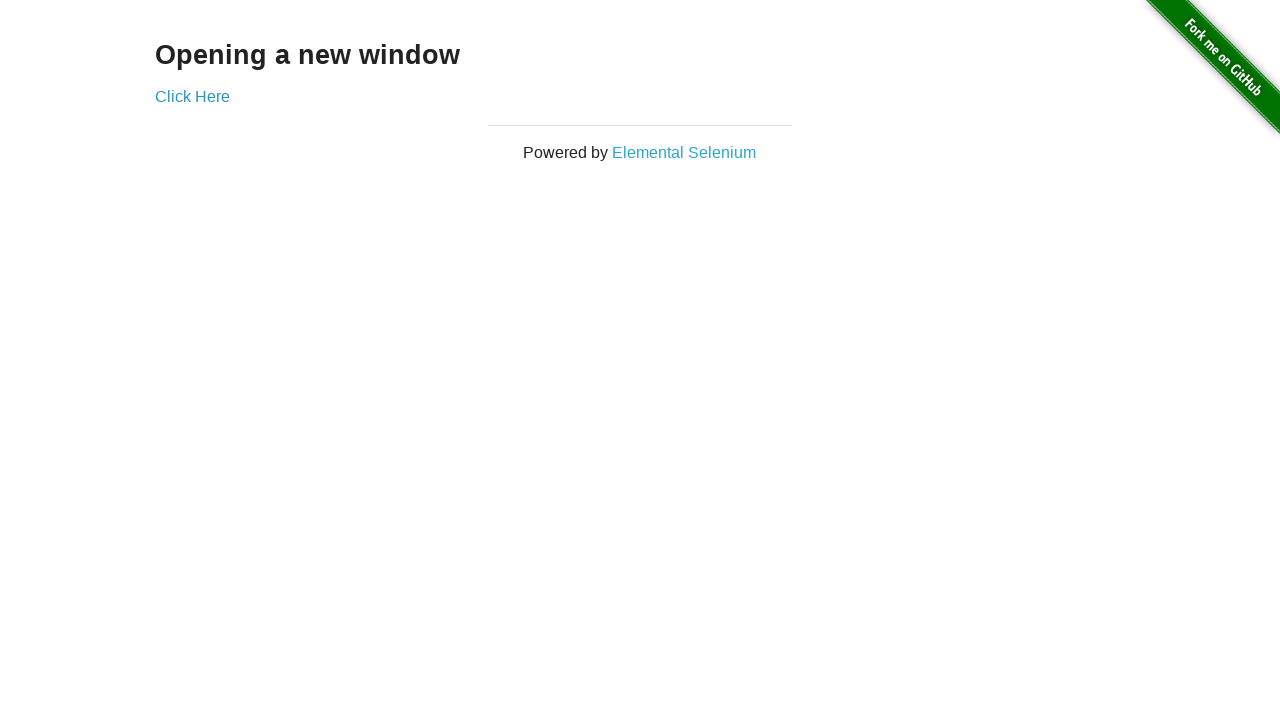